Navigates to a page with a large table and highlights a specific element by changing its border style using JavaScript execution, then reverts the style after a delay.

Starting URL: http://the-internet.herokuapp.com/large

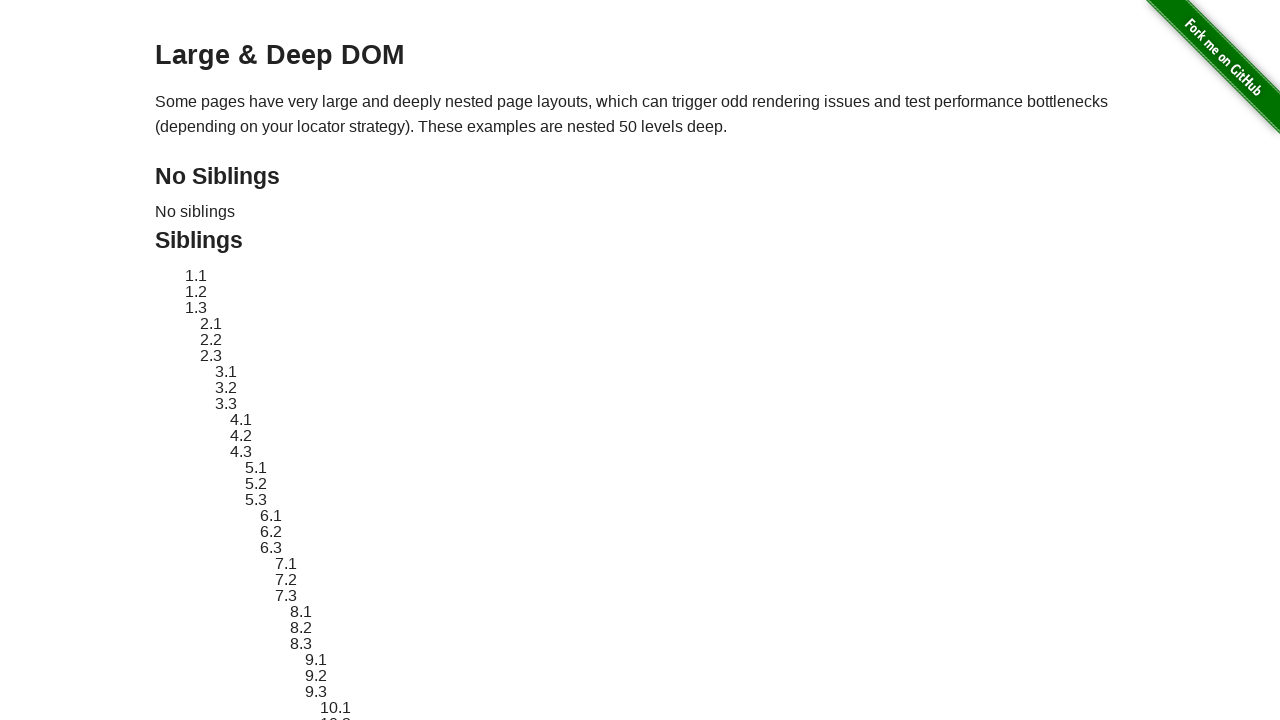

Located target element with ID sibling-2.3
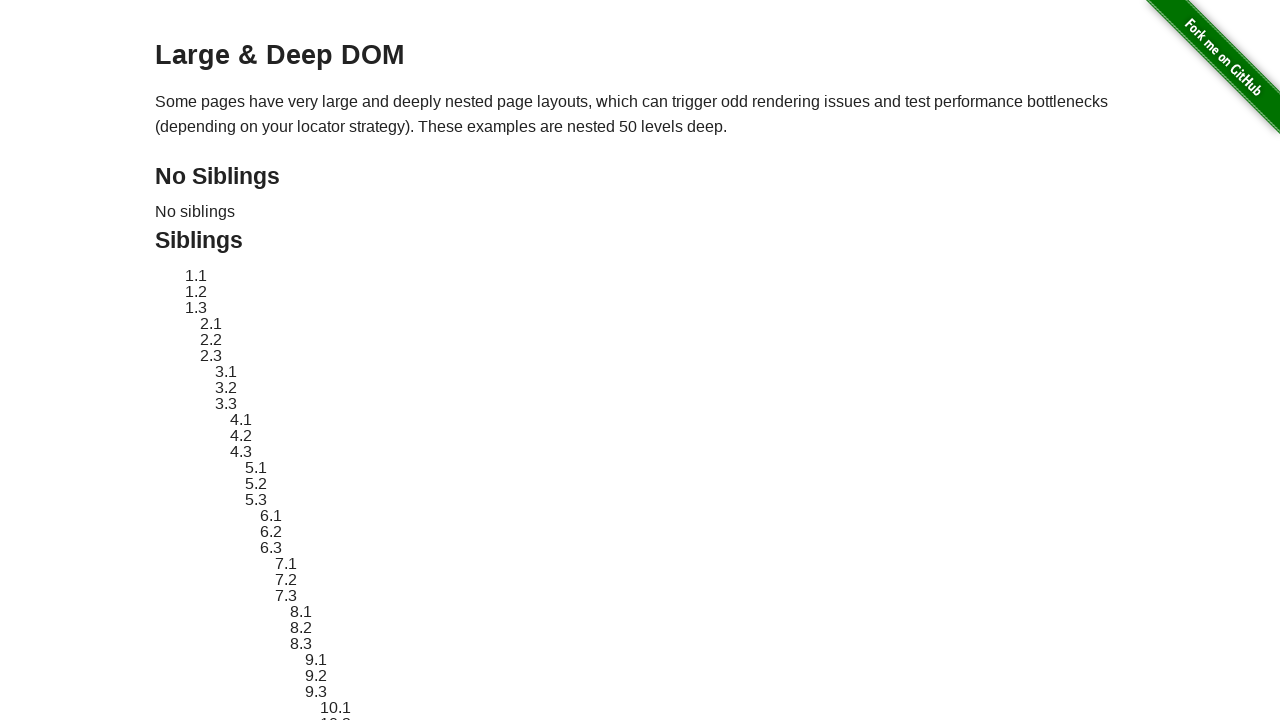

Target element is now visible
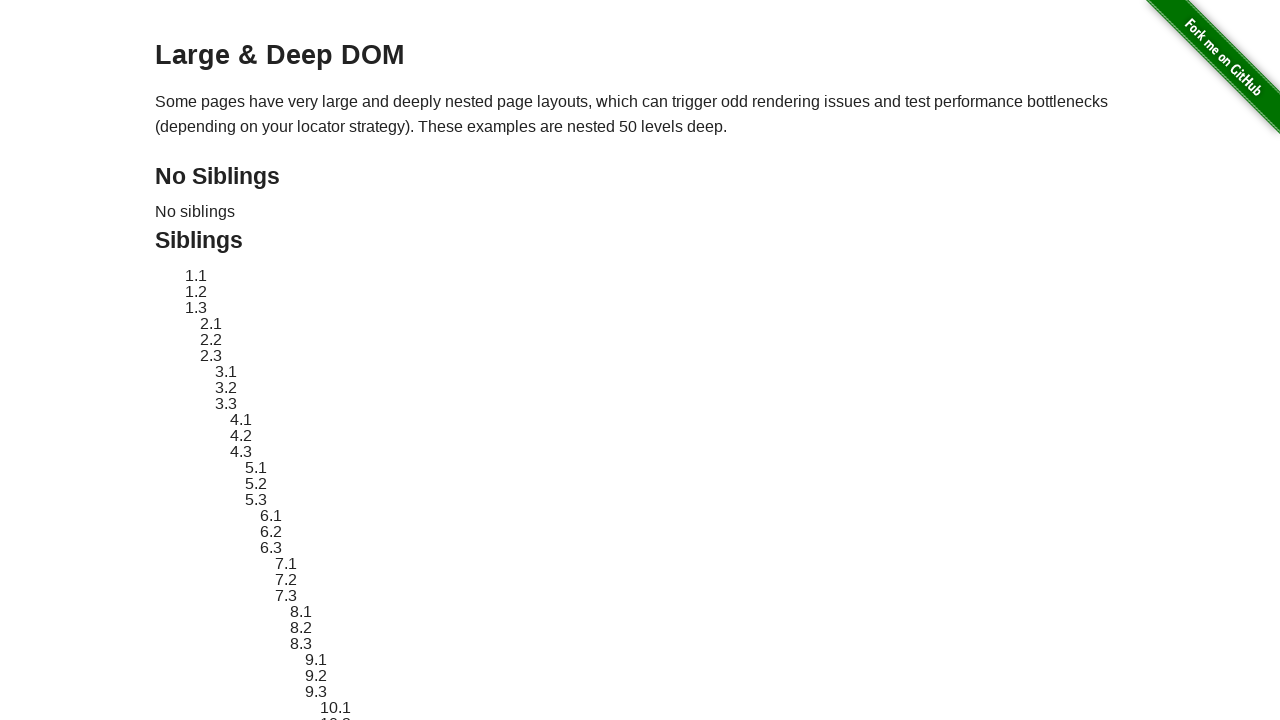

Applied red dashed border highlight to target element
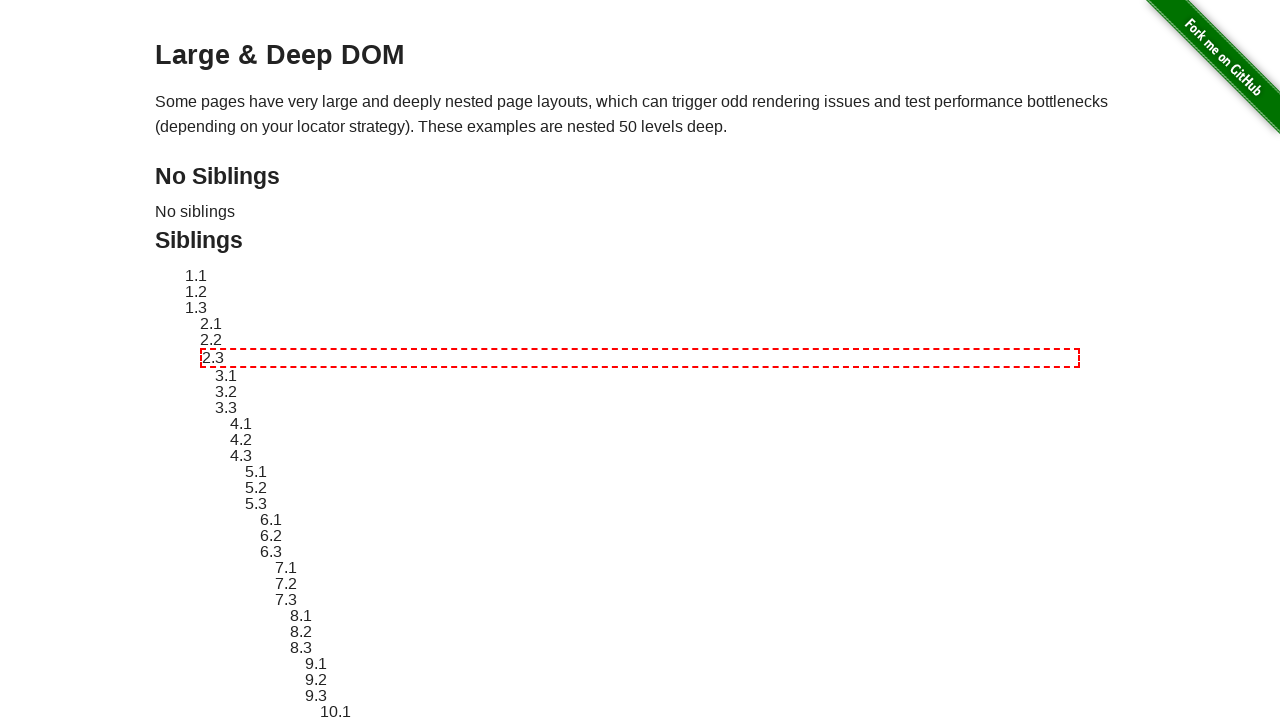

Waited 3 seconds to display highlight effect
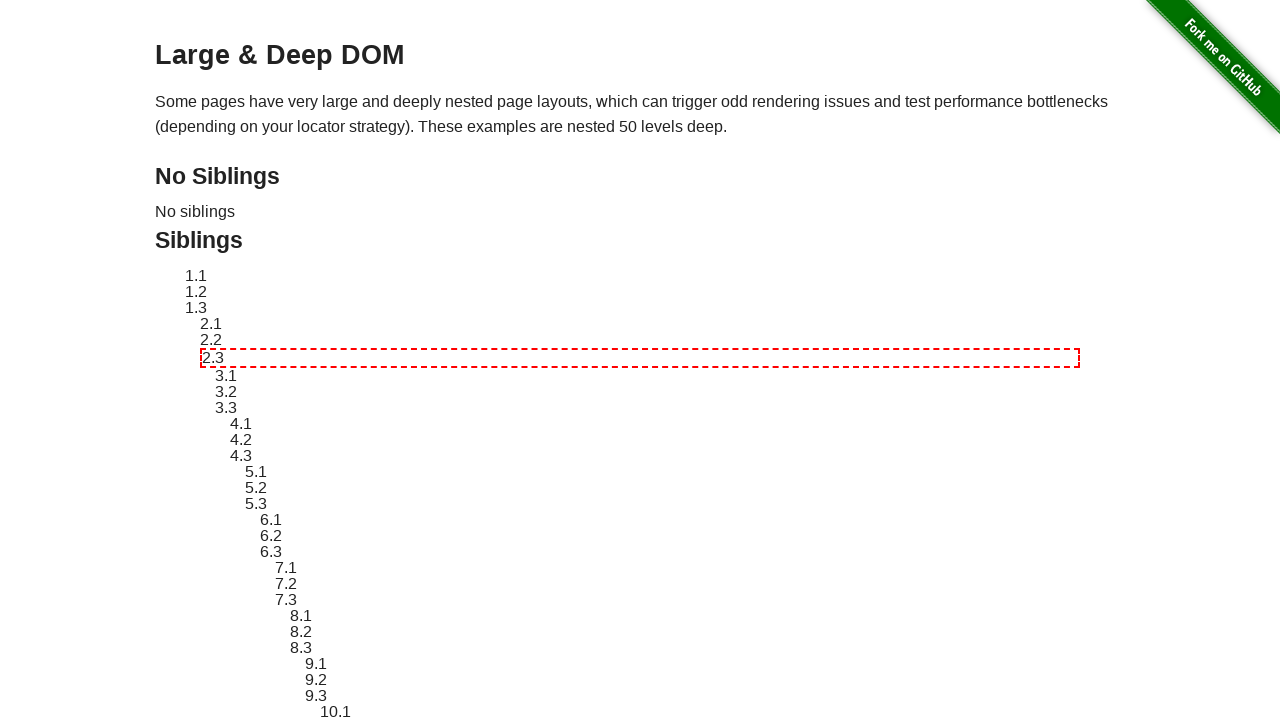

Reverted target element style back to original
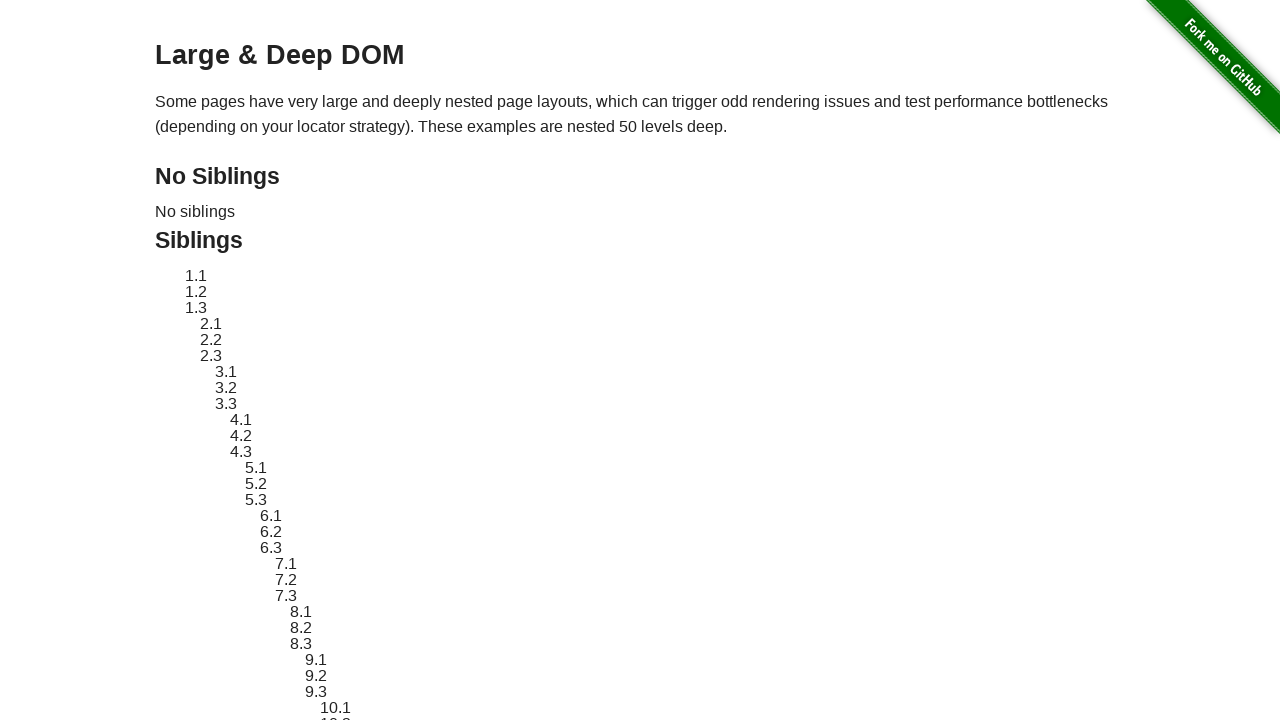

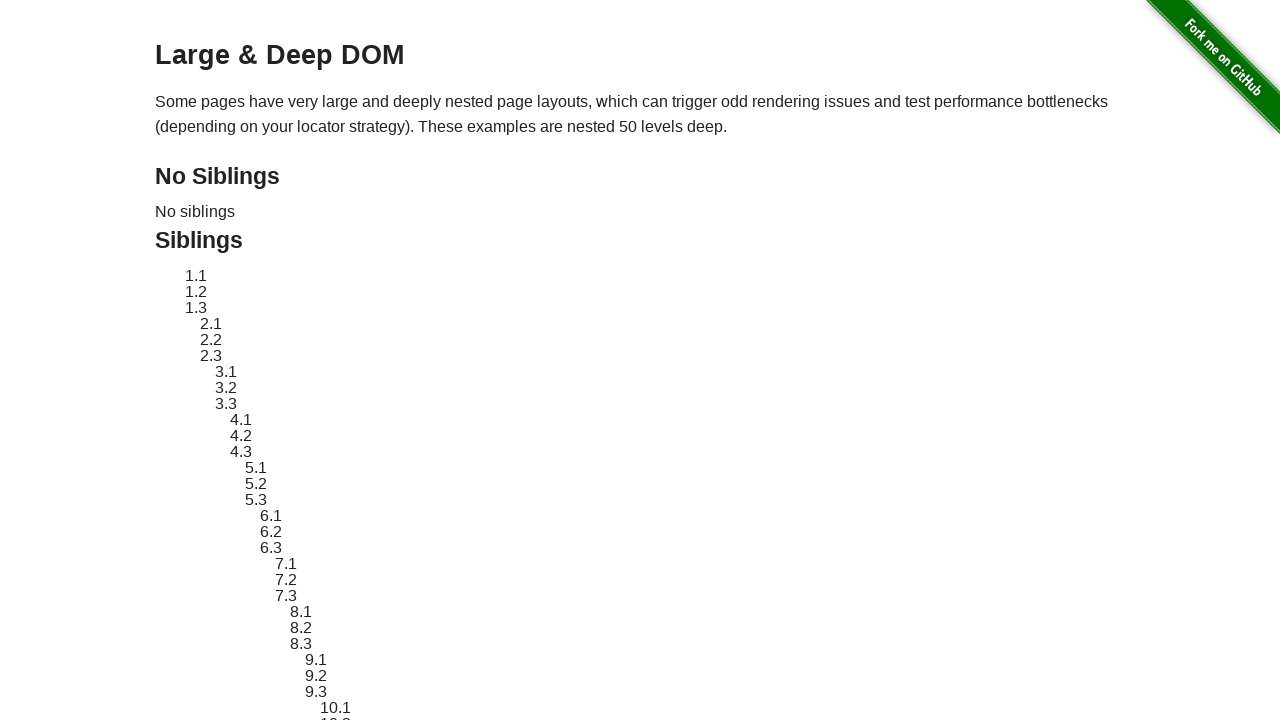